Tests drag and drop functionality by dragging an element to a target div on the SeleniumBase test site (duplicate test with .only modifier)

Starting URL: https://seleniumbase.io/other/drag_and_drop

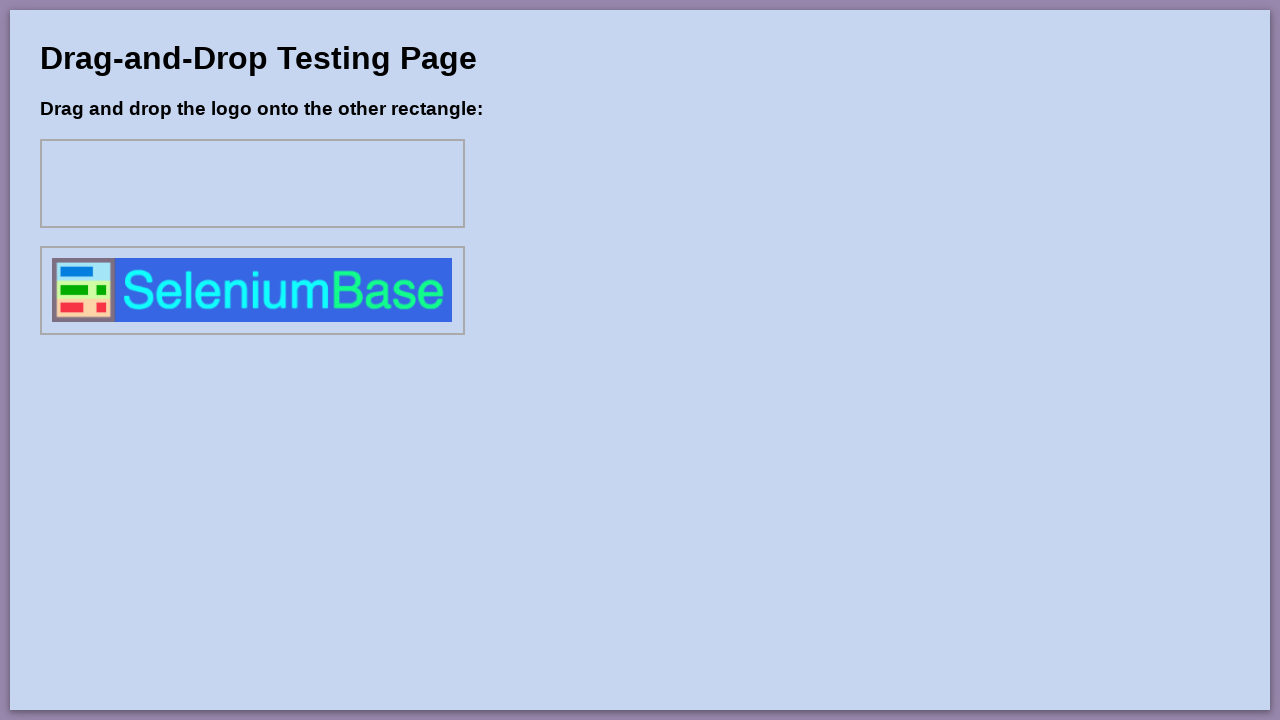

Waited for drag element #drag1 to load
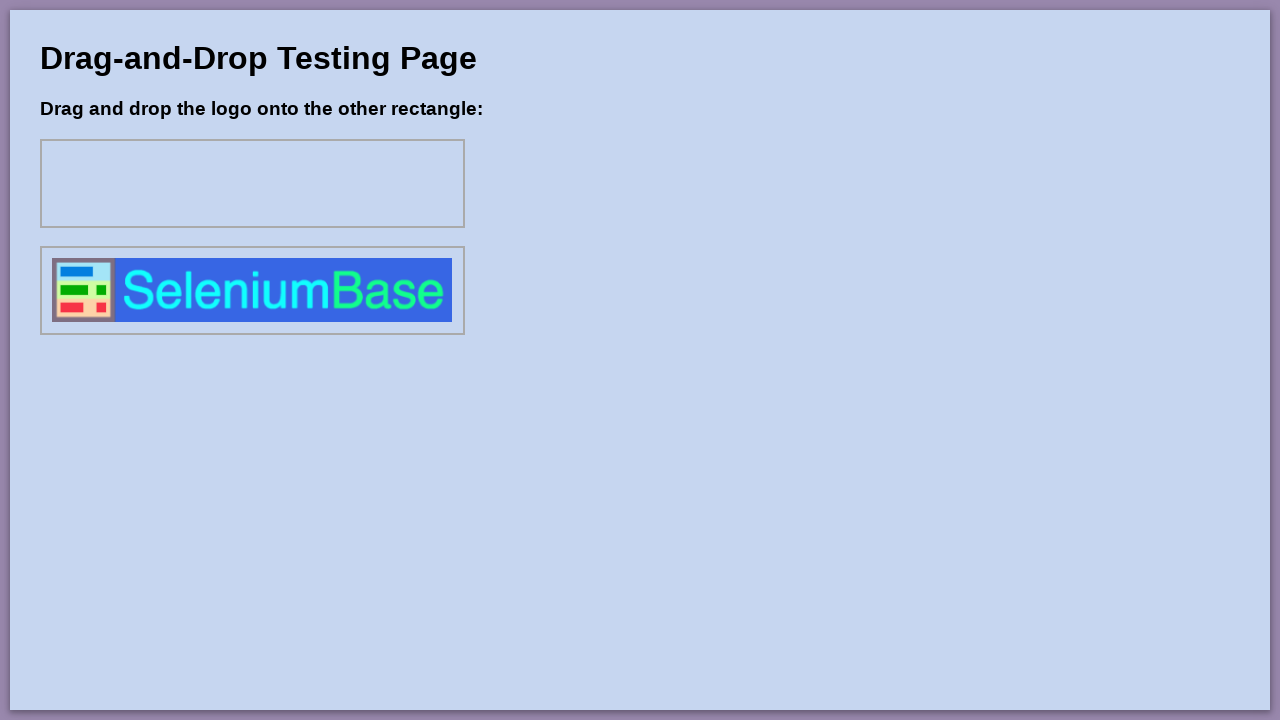

Waited for target div #div1 to load
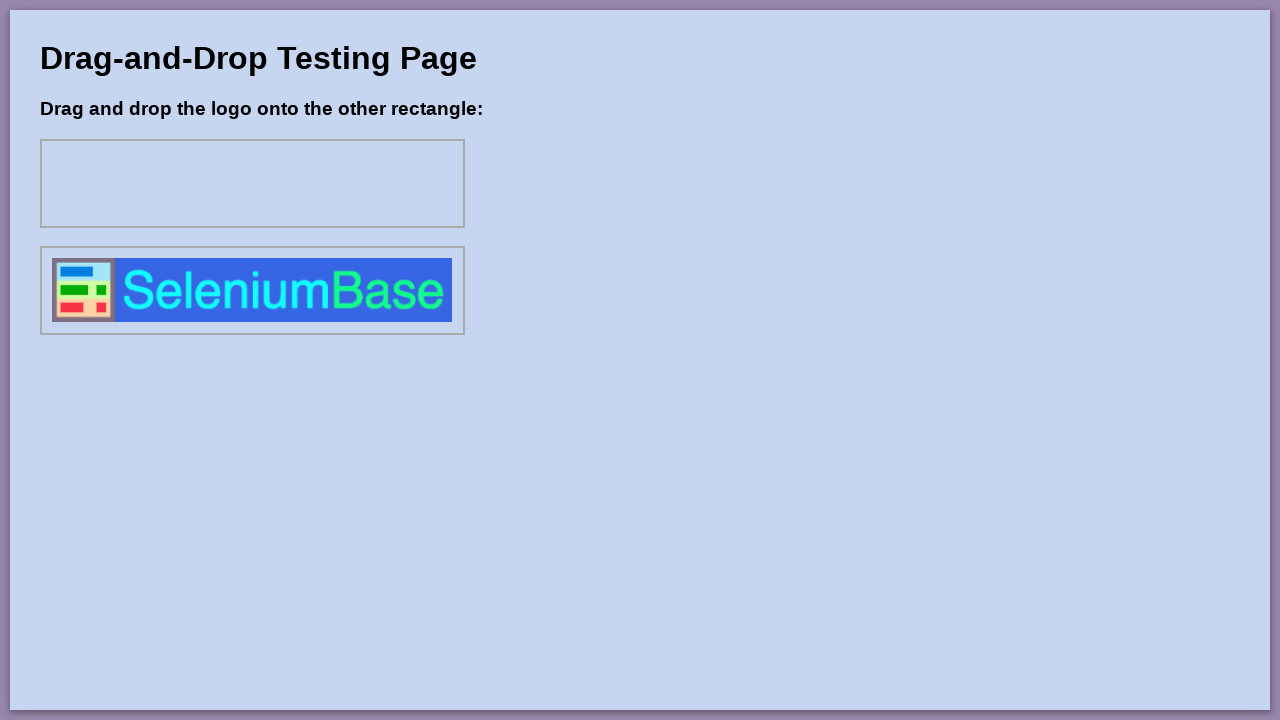

Located source element #drag1 for dragging
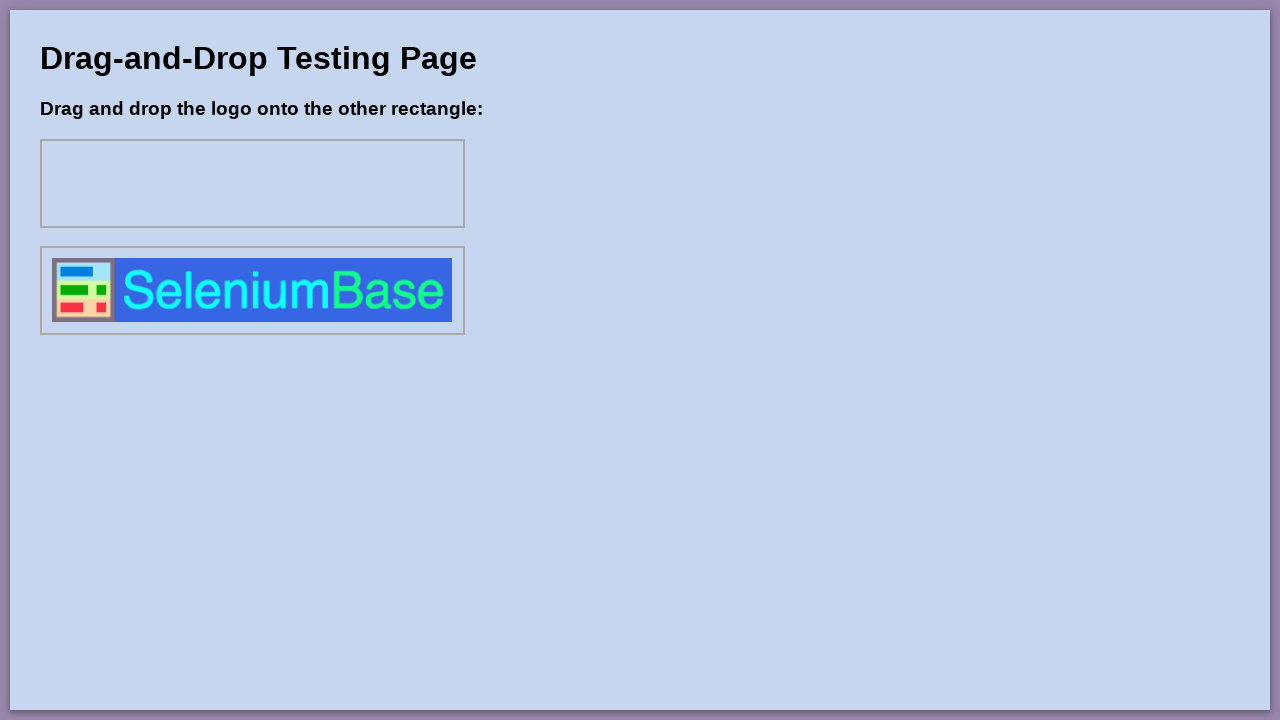

Located target element #div1 for drop
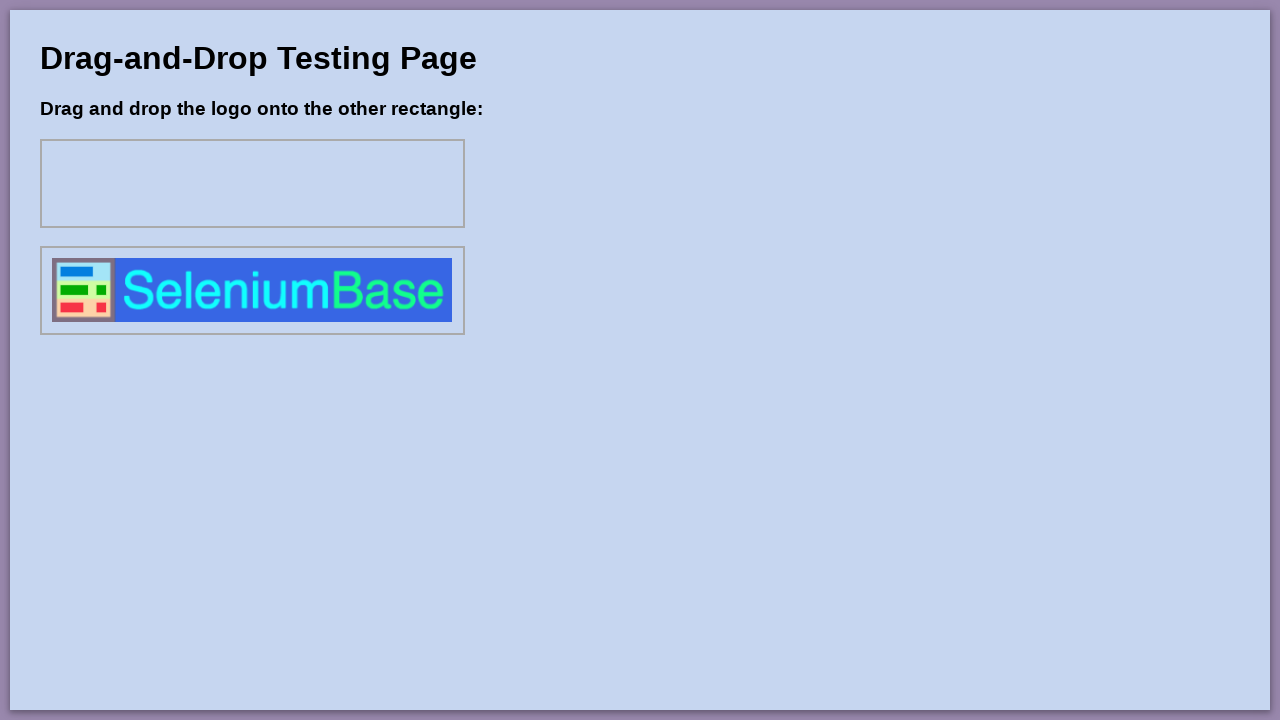

Dragged element #drag1 to target #div1 at (252, 184)
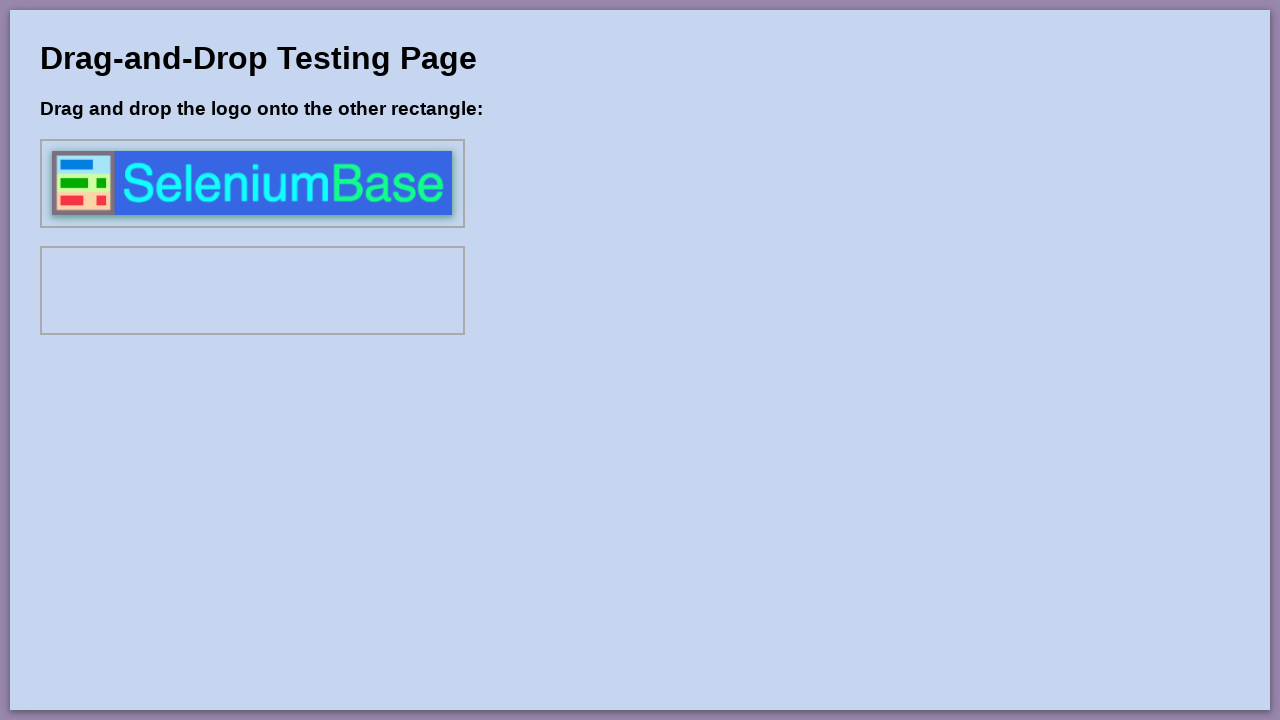

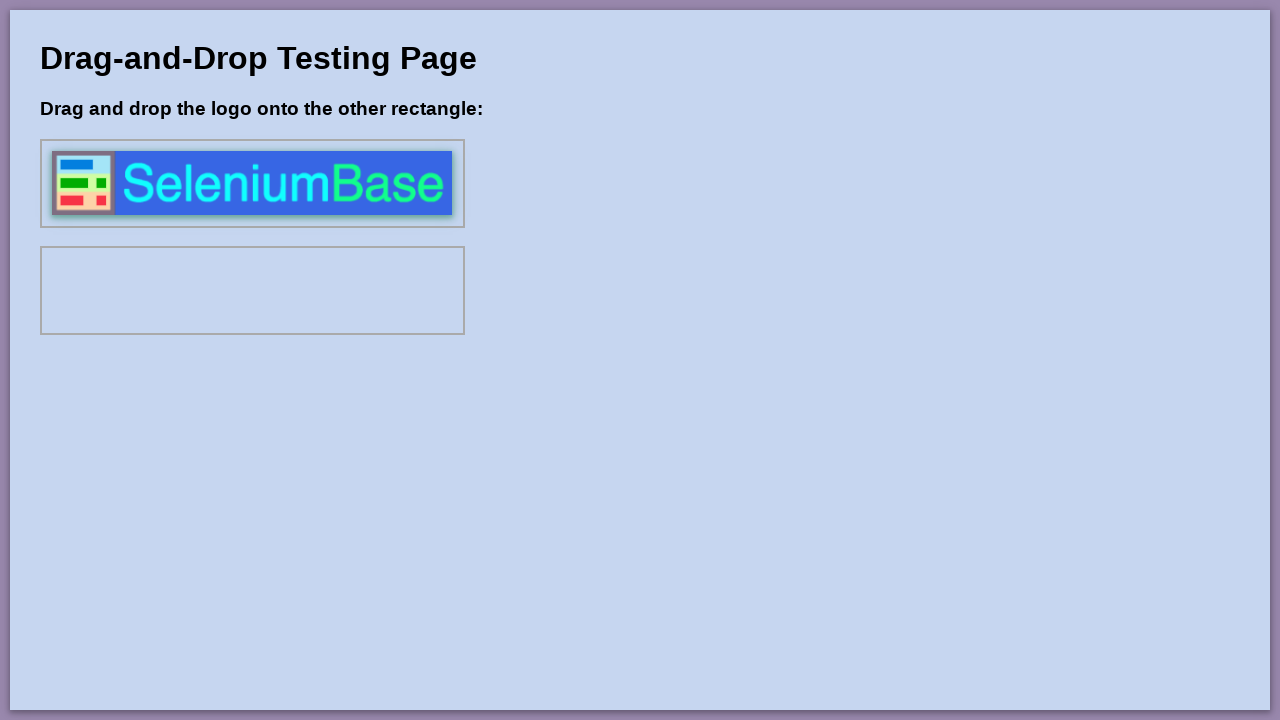